Opens a dropdown menu and clicks on the second dropdown item

Starting URL: https://c-design.in/

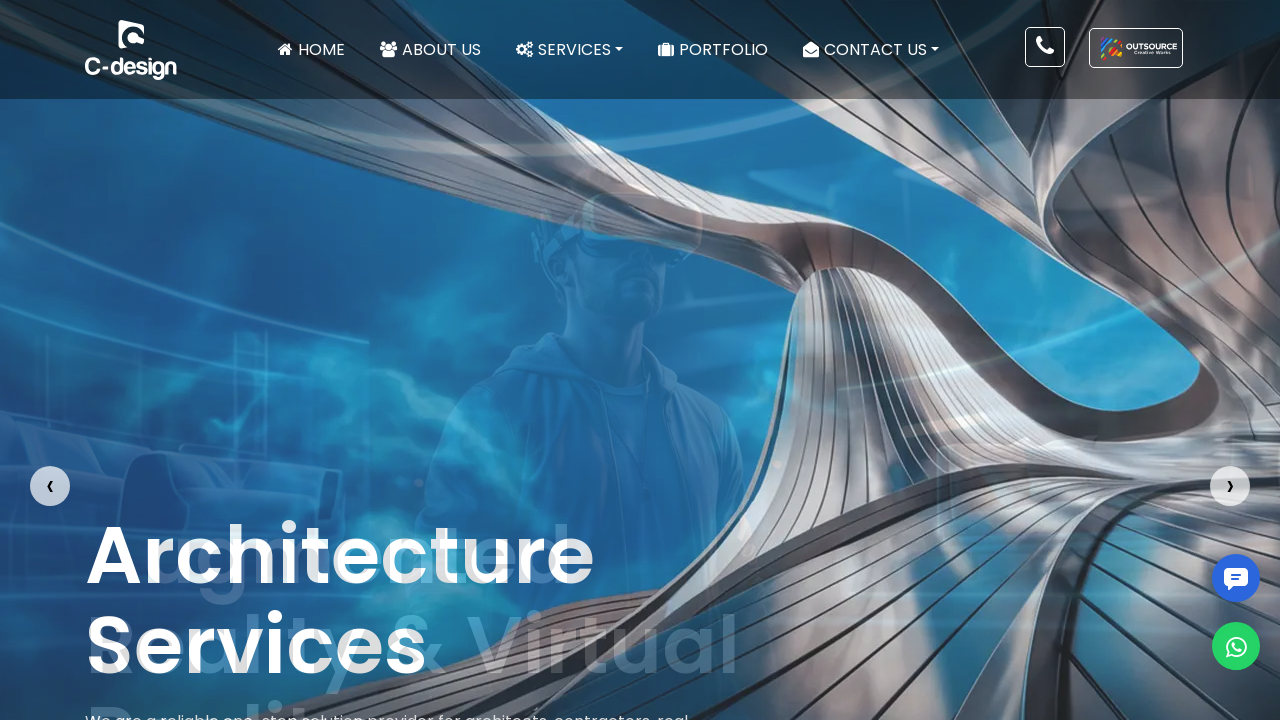

Opened the dropdown menu by clicking the first dropdown toggle at (569, 50) on (//a[@class='nav-link dropdown-toggle' and @data-bs-toggle='dropdown'])[1]
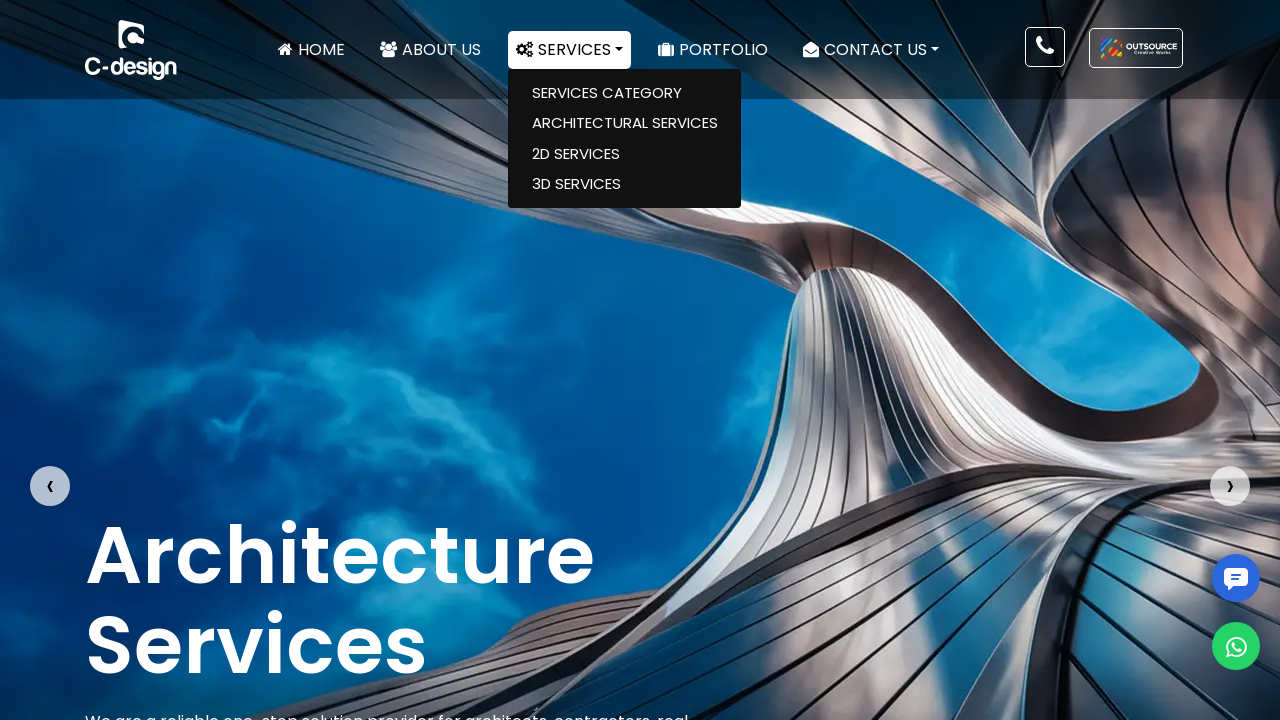

Clicked on the second dropdown item at (625, 123) on (//a[@class='dropdown-item'])[2]
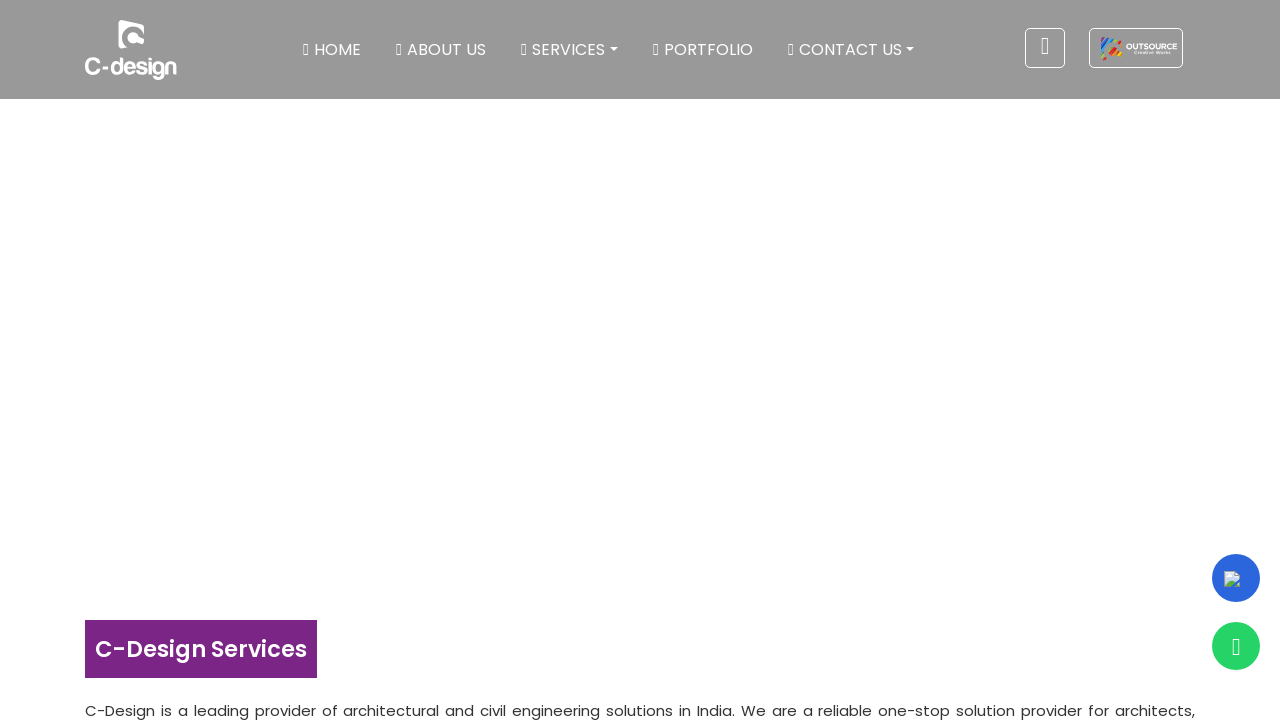

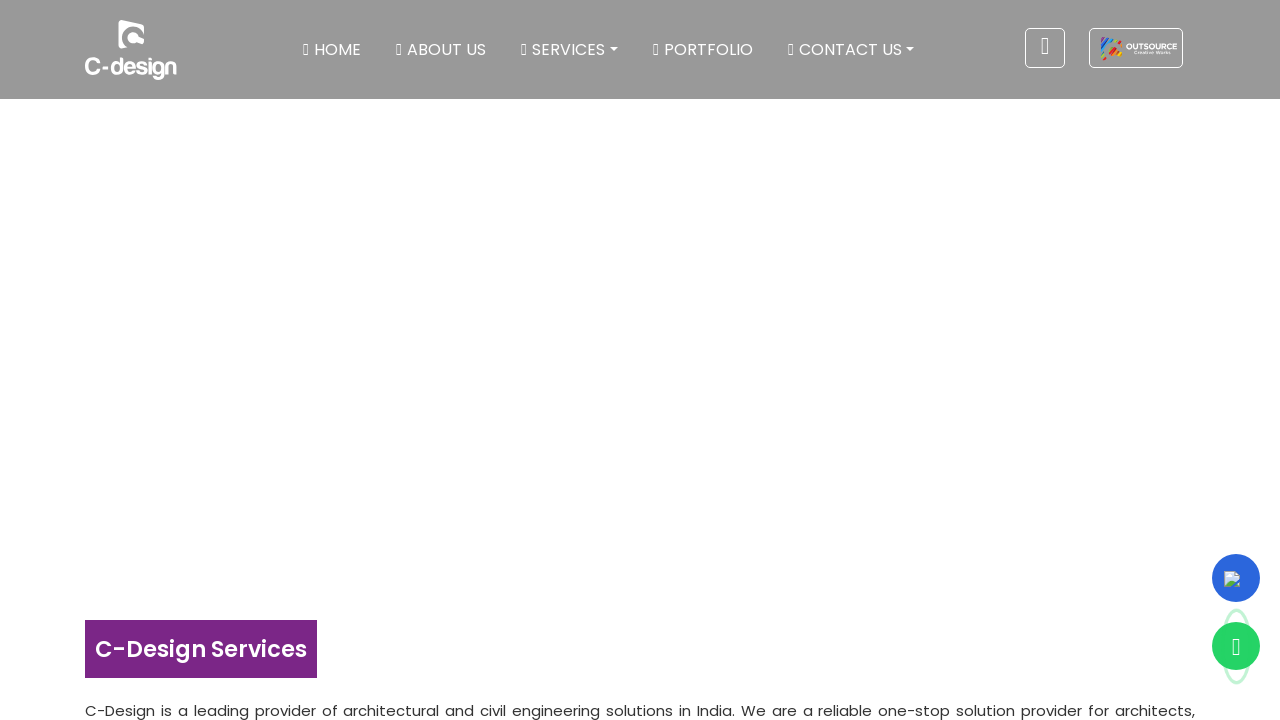